Tests window handling by clicking a link that opens a new window and switching between windows

Starting URL: https://the-internet.herokuapp.com/windows

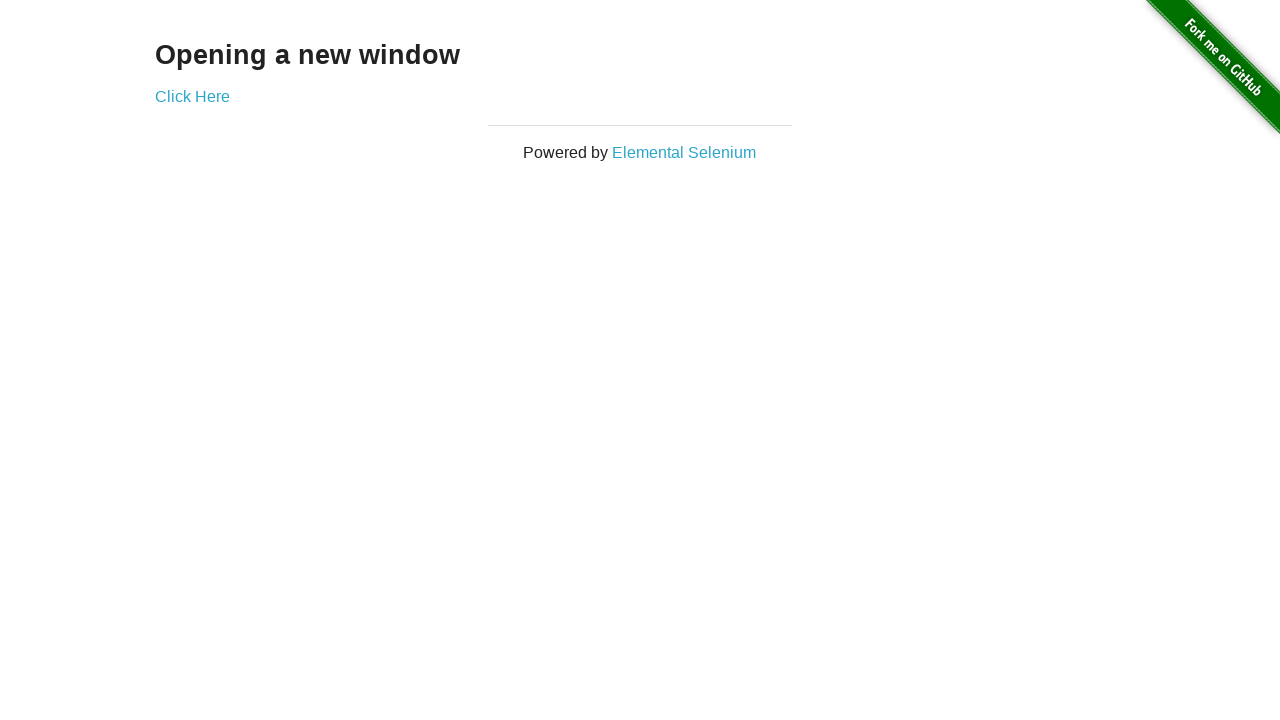

Clicked 'Click Here' link to open new window at (192, 96) on a:has-text('Click Here')
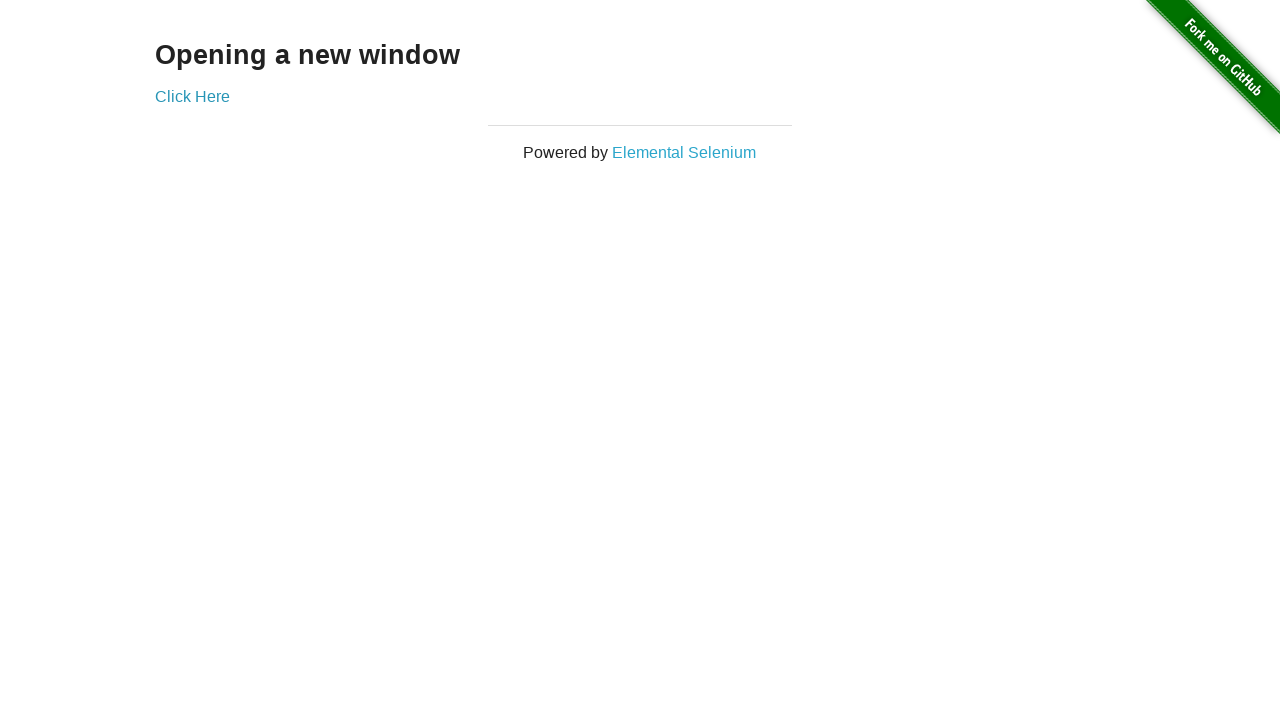

New window/tab opened and captured
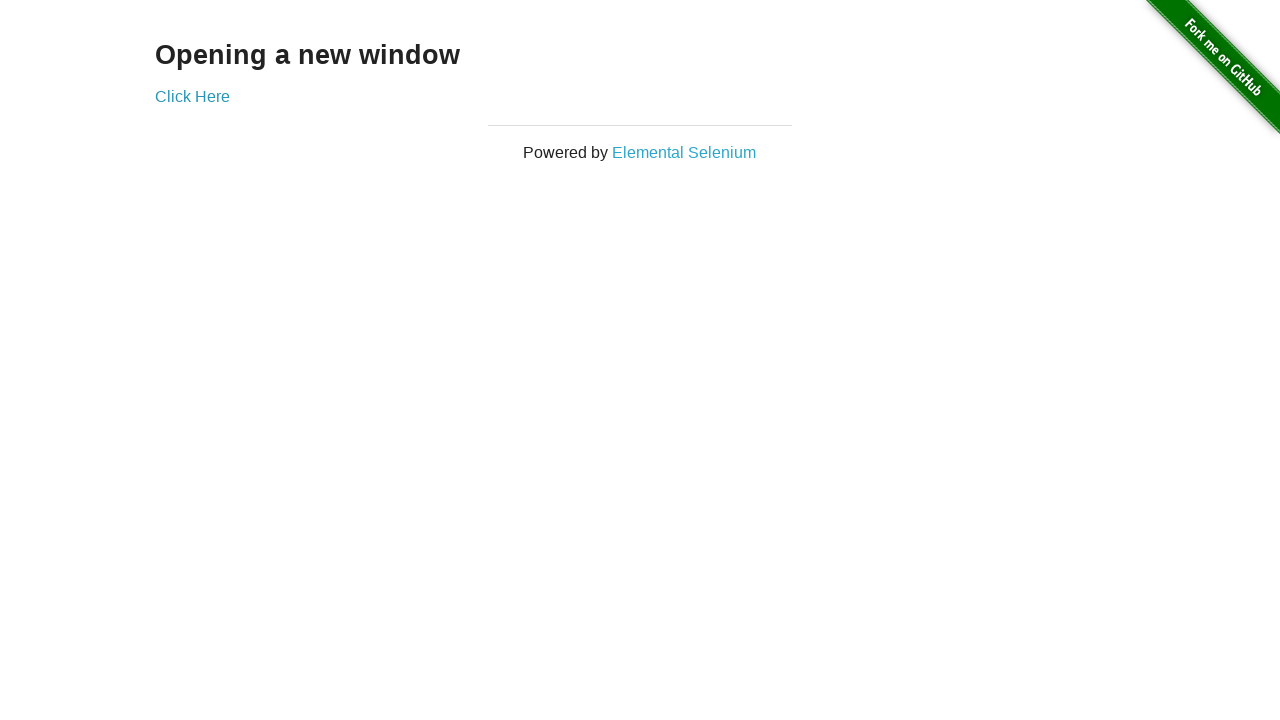

Switched back to original window
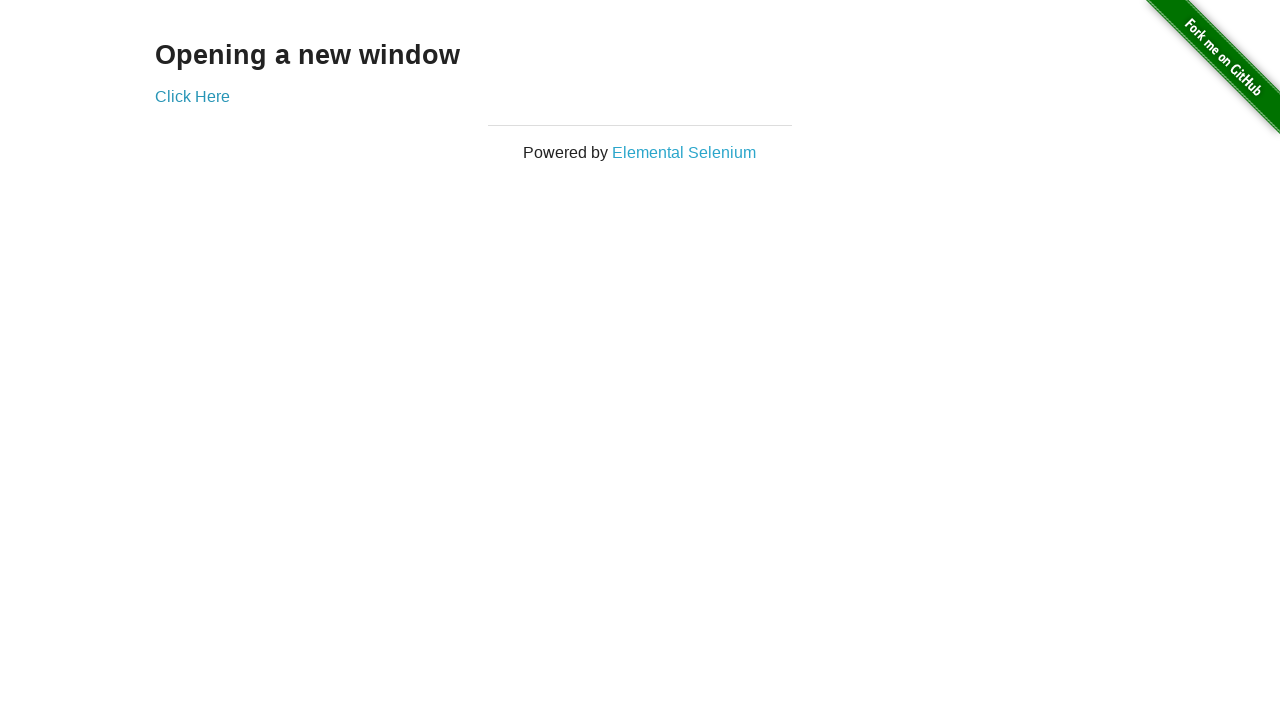

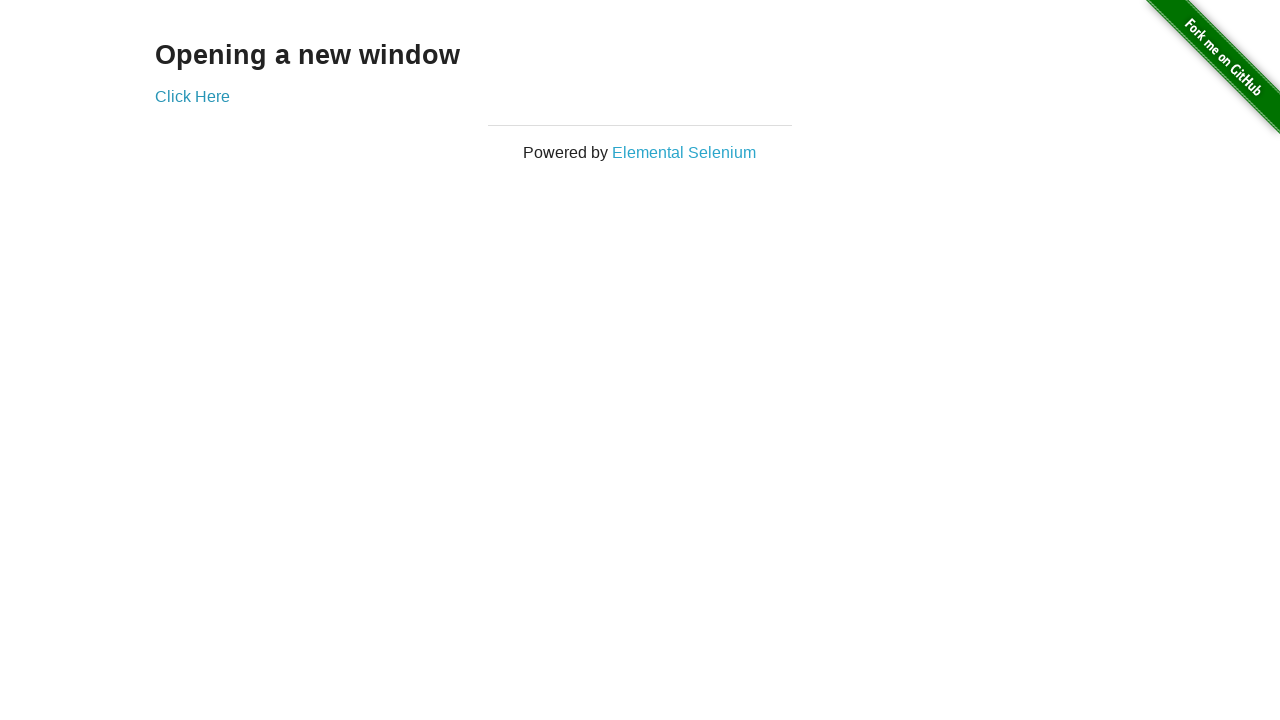